Tests right-click context menu functionality by performing a right-click on an element and navigating through menu options using keyboard arrows

Starting URL: https://swisnl.github.io/jQuery-contextMenu/demo.html

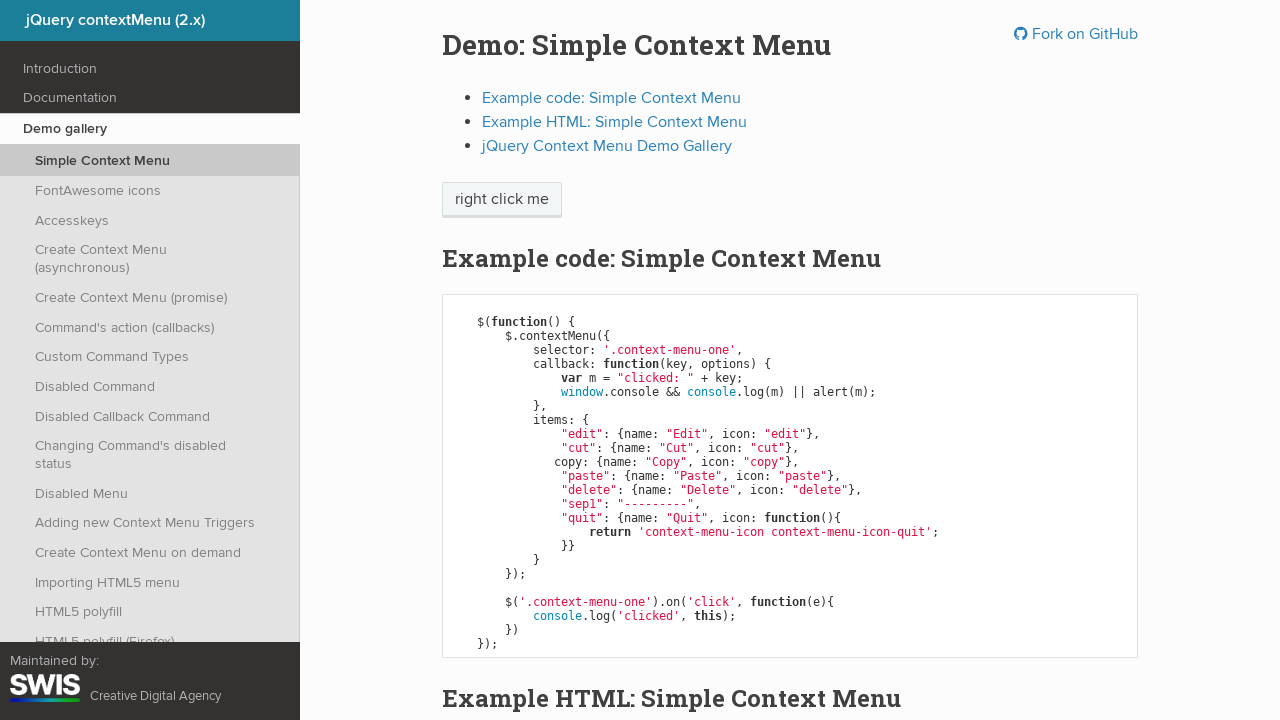

Located the 'right click me' element
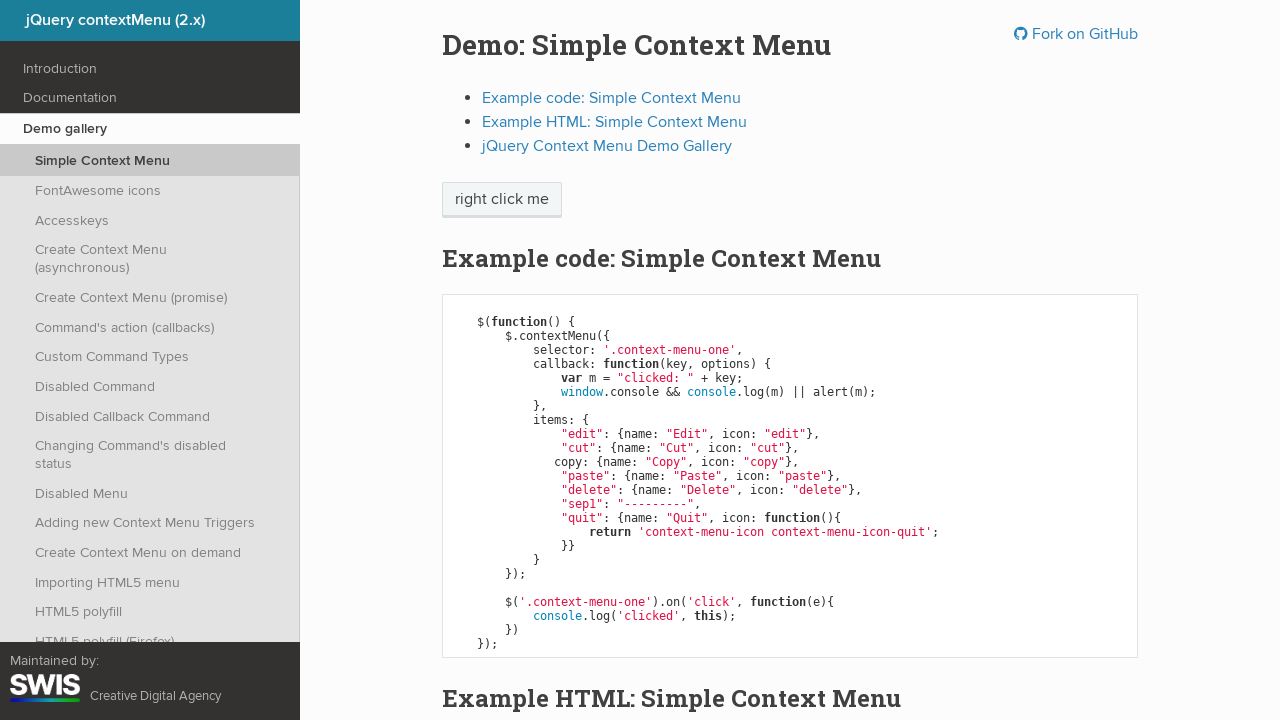

Right-clicked on the element to open context menu at (502, 200) on xpath=//span[text()='right click me']
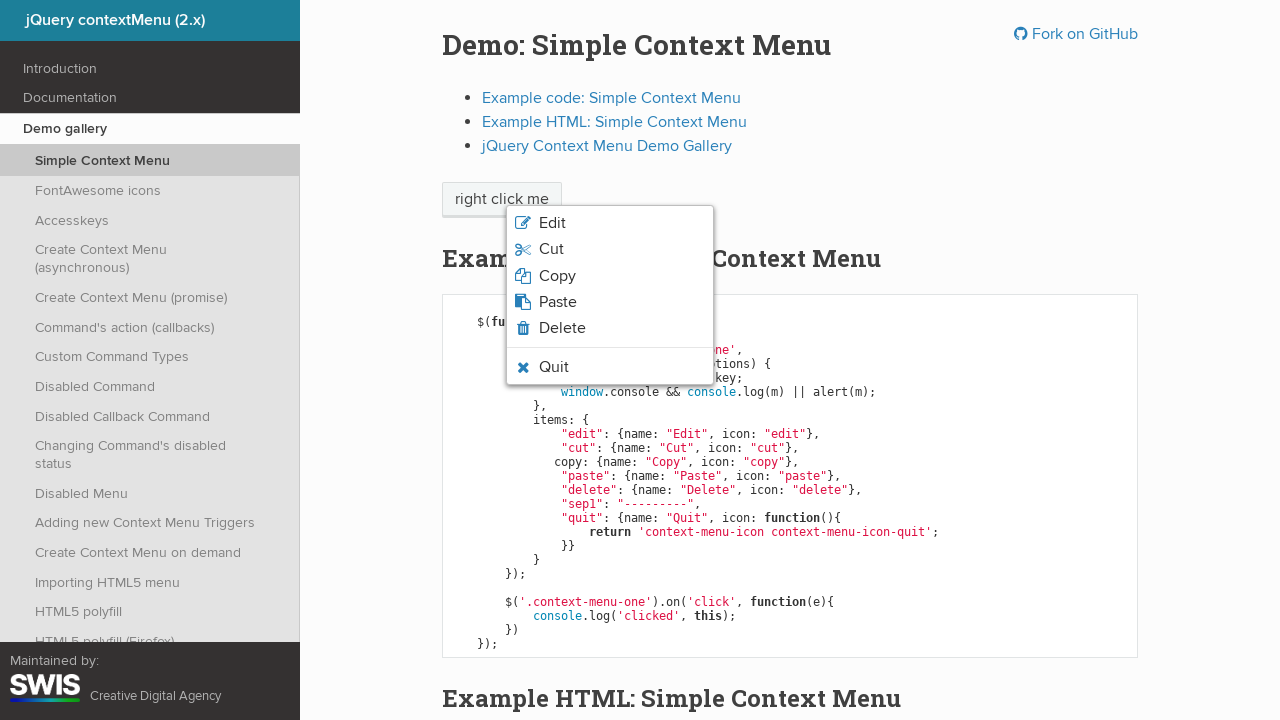

Pressed ArrowDown once in context menu
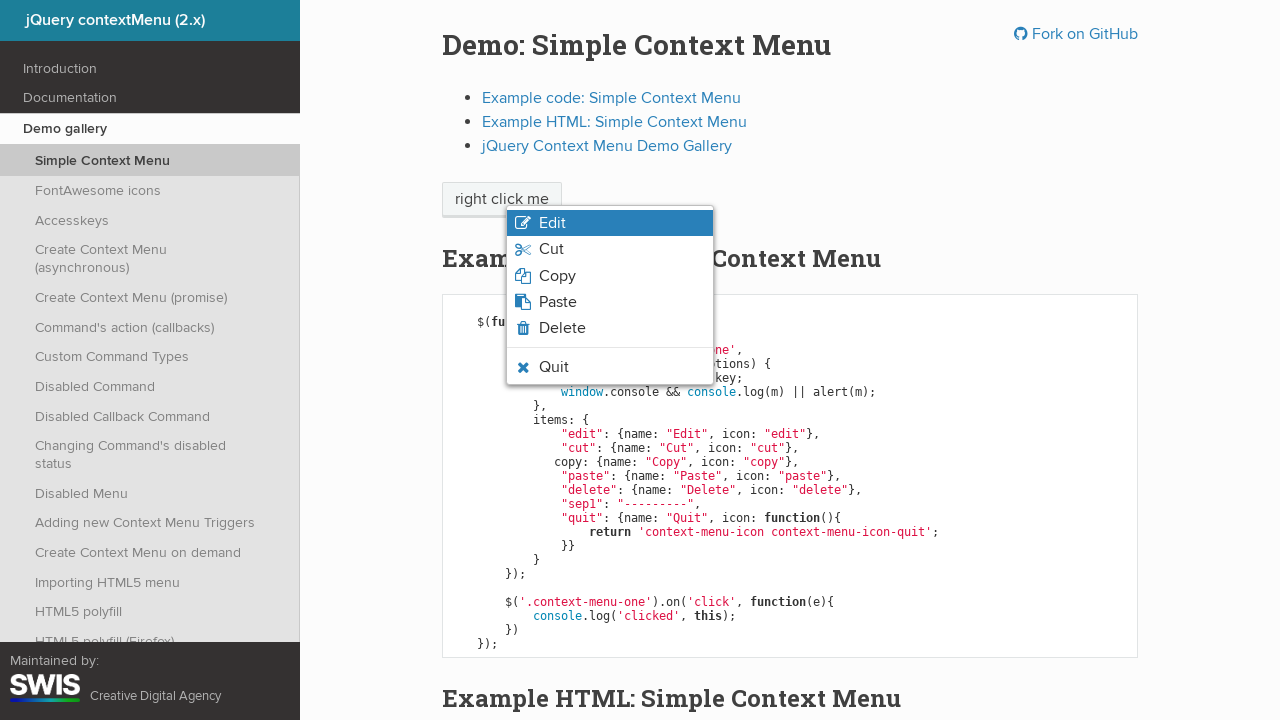

Pressed ArrowDown second time in context menu
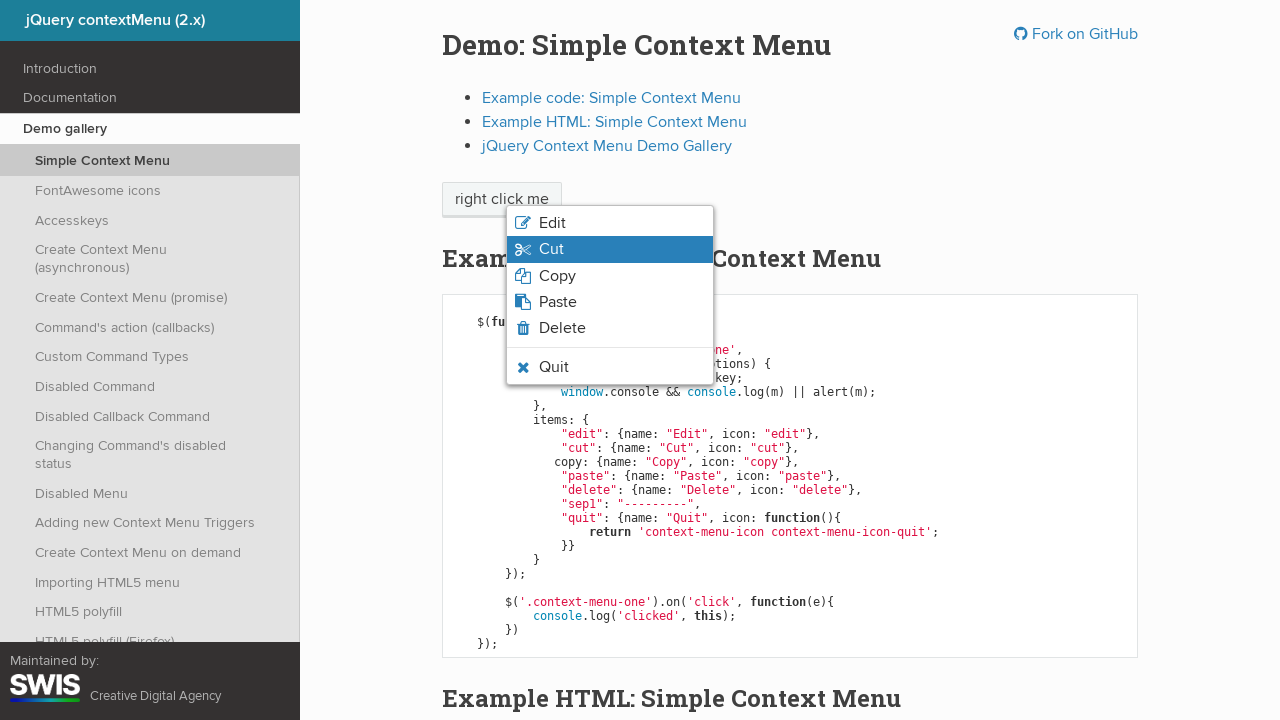

Pressed ArrowDown third time in context menu
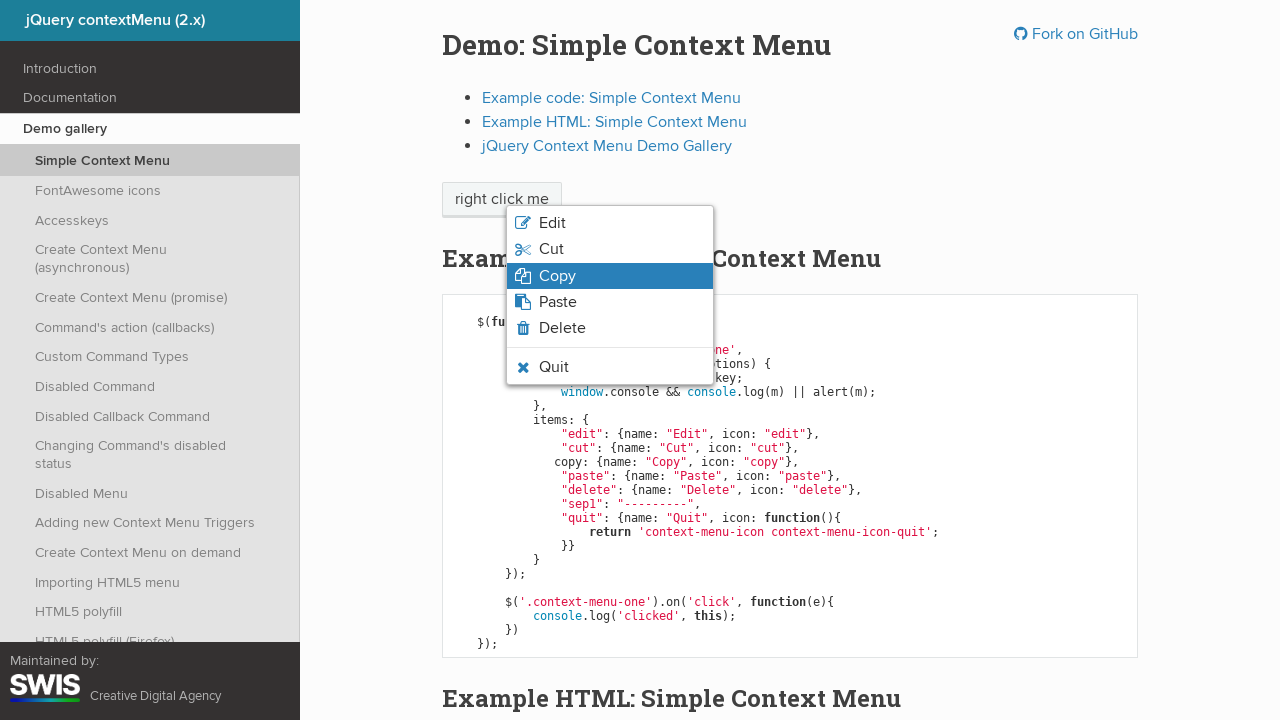

Pressed Enter to select the highlighted menu item
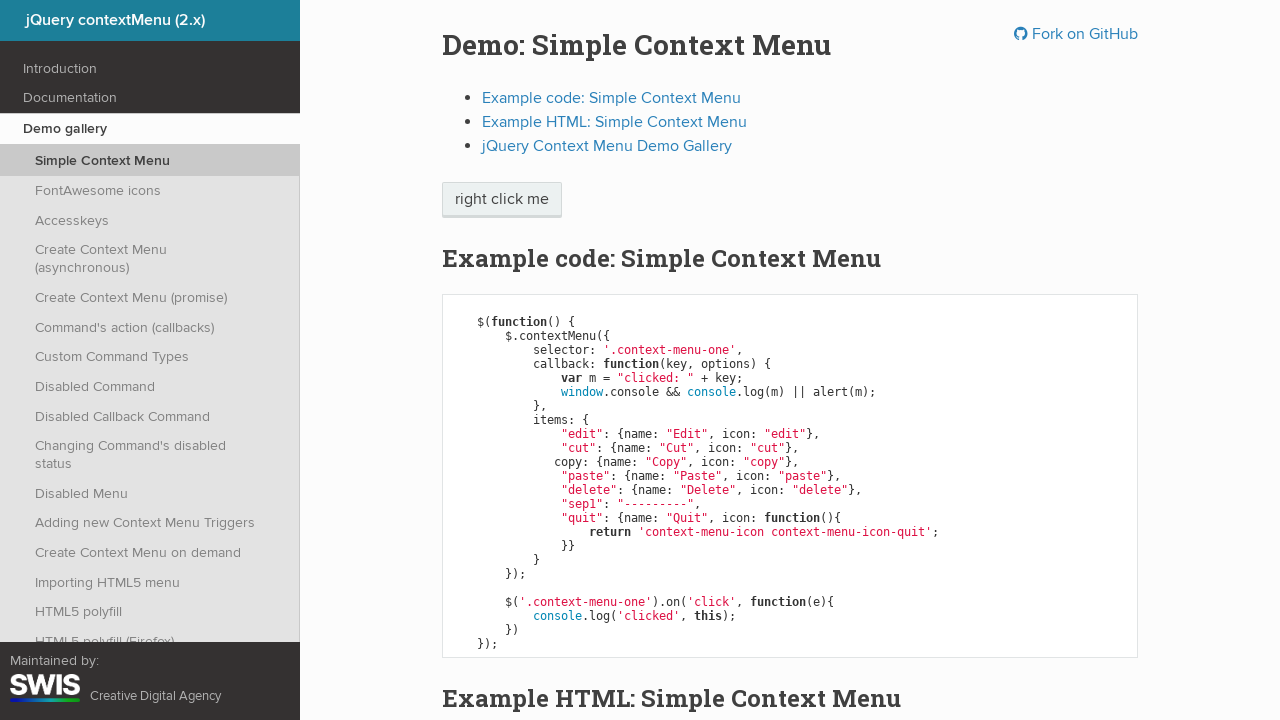

Set up dialog handler to accept any alerts
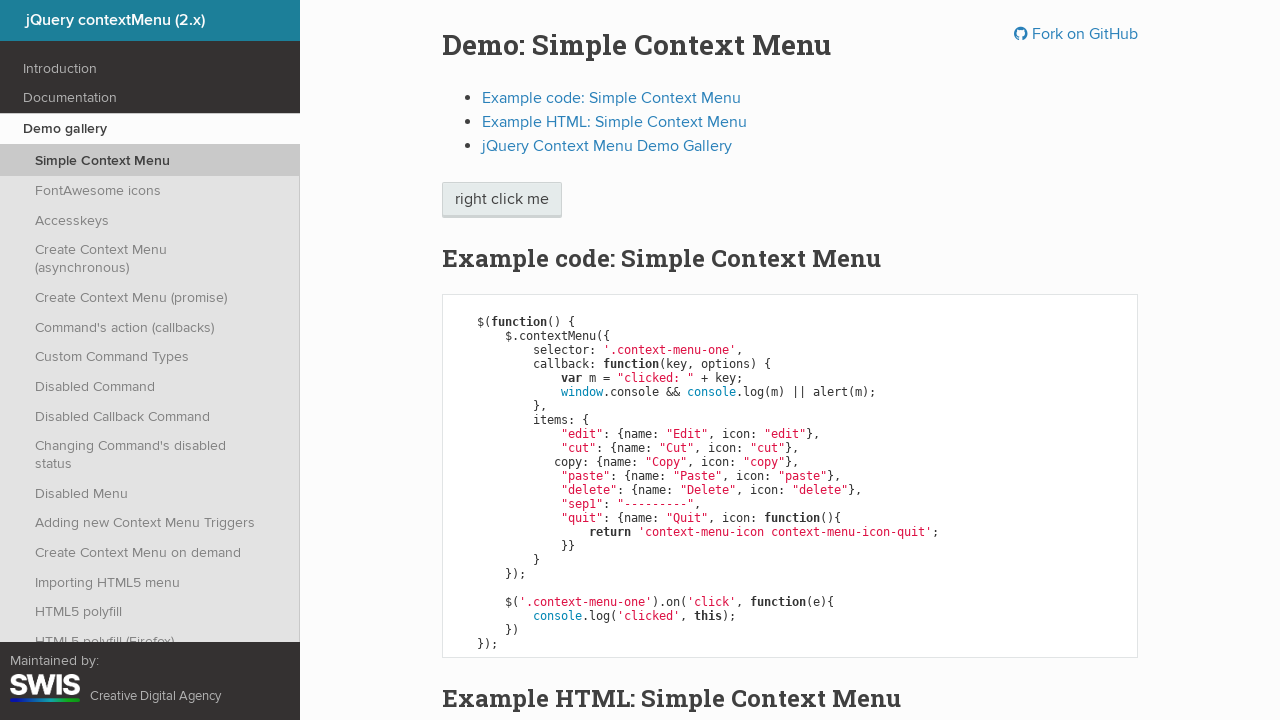

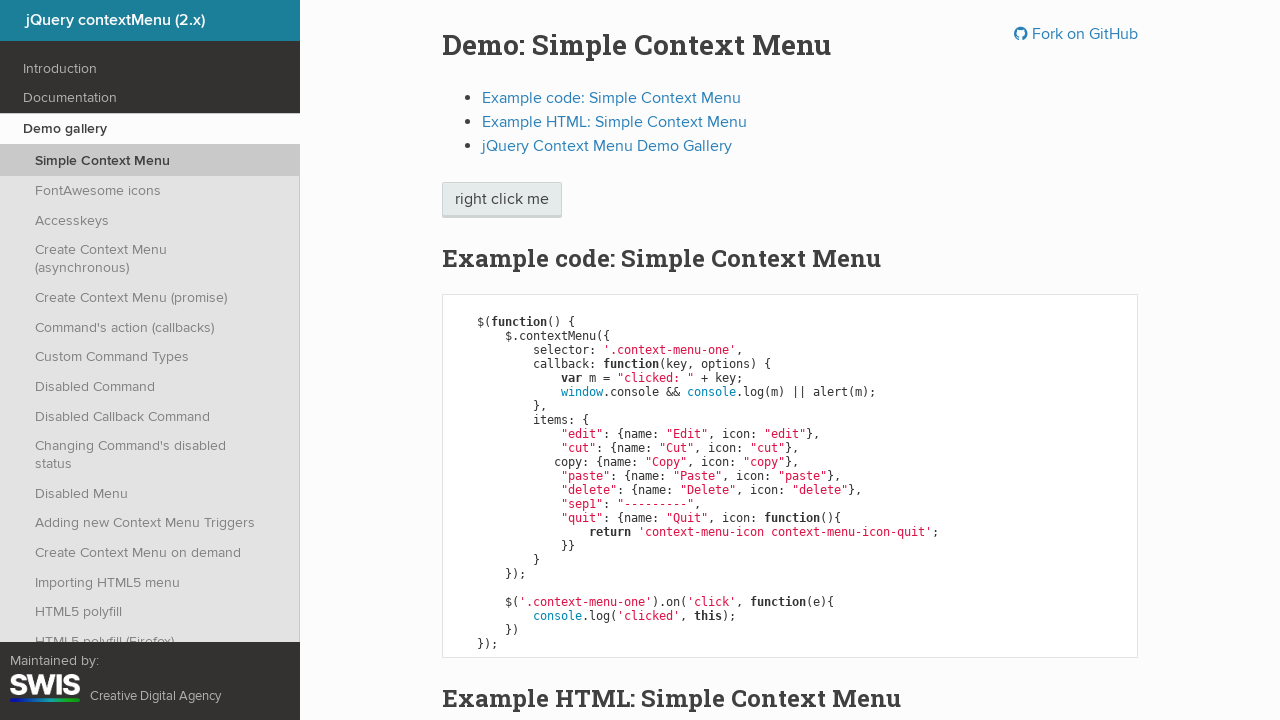